Tests a math exercise form by reading a value from an element's attribute, calculating a mathematical formula (log of absolute value of 12*sin(x)), filling in the answer, checking required checkboxes, and submitting the form.

Starting URL: http://suninjuly.github.io/get_attribute.html

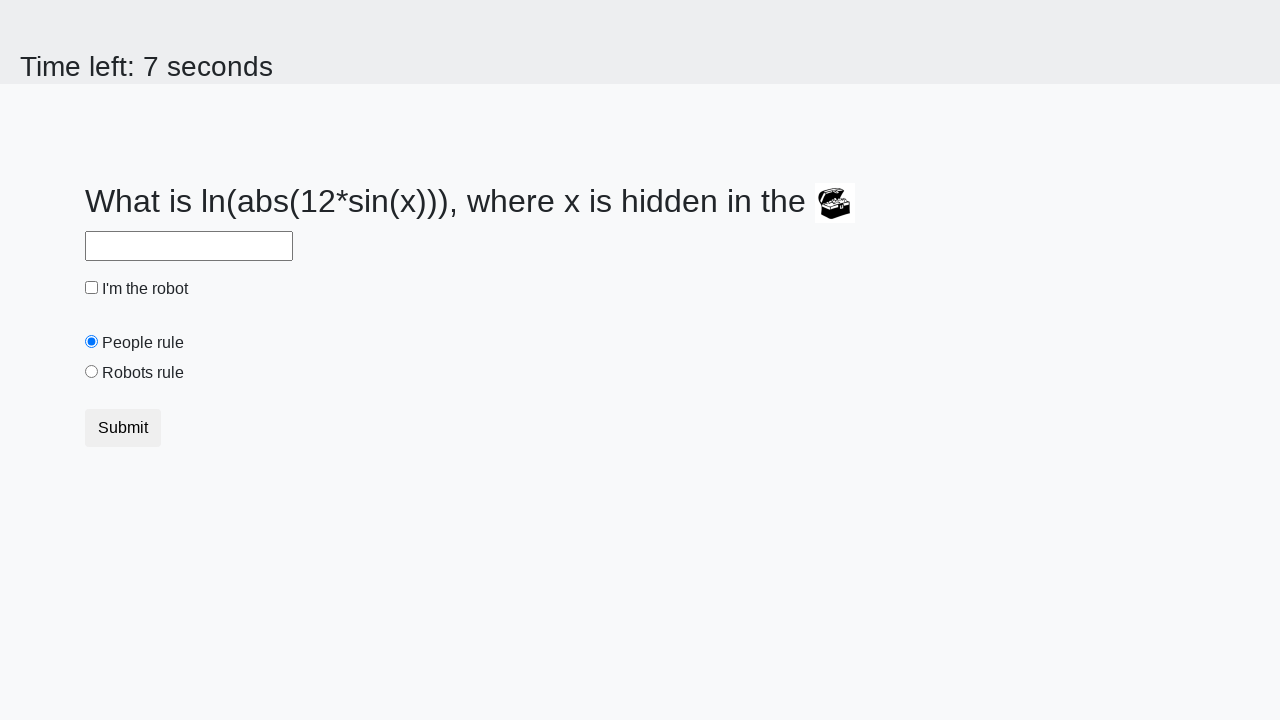

Located treasure element with valuex attribute
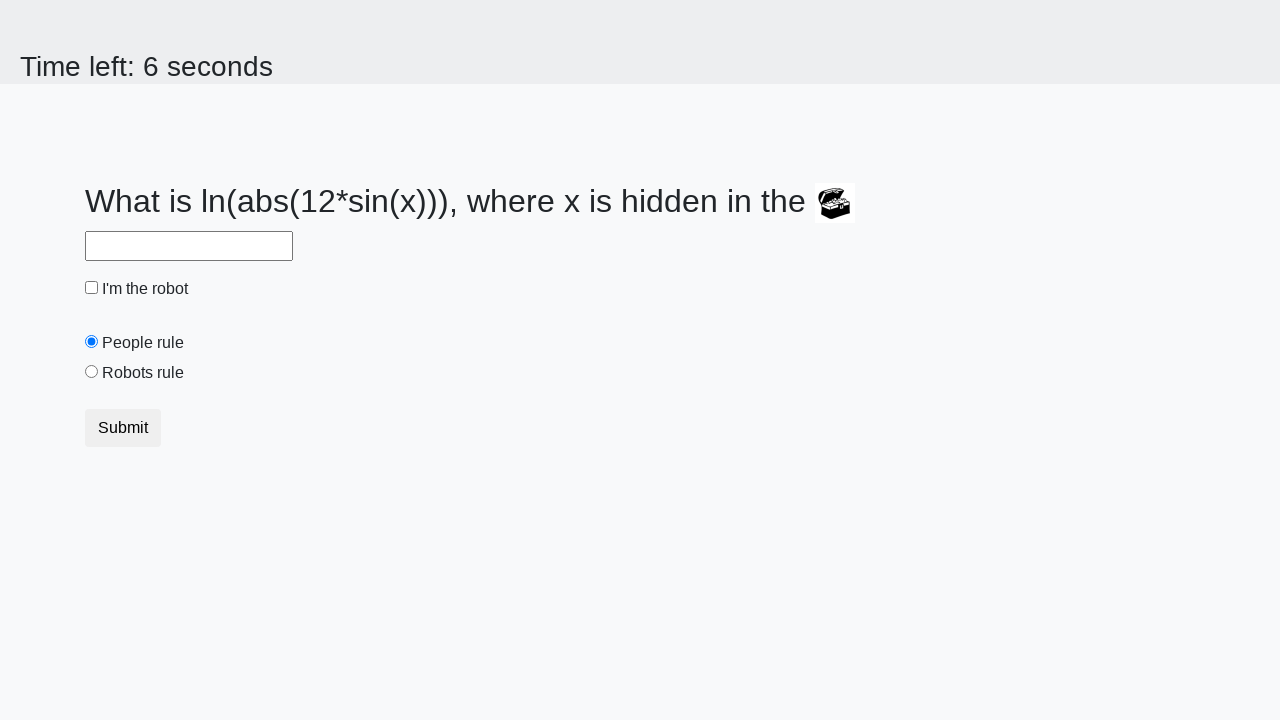

Retrieved valuex attribute from treasure element: 40
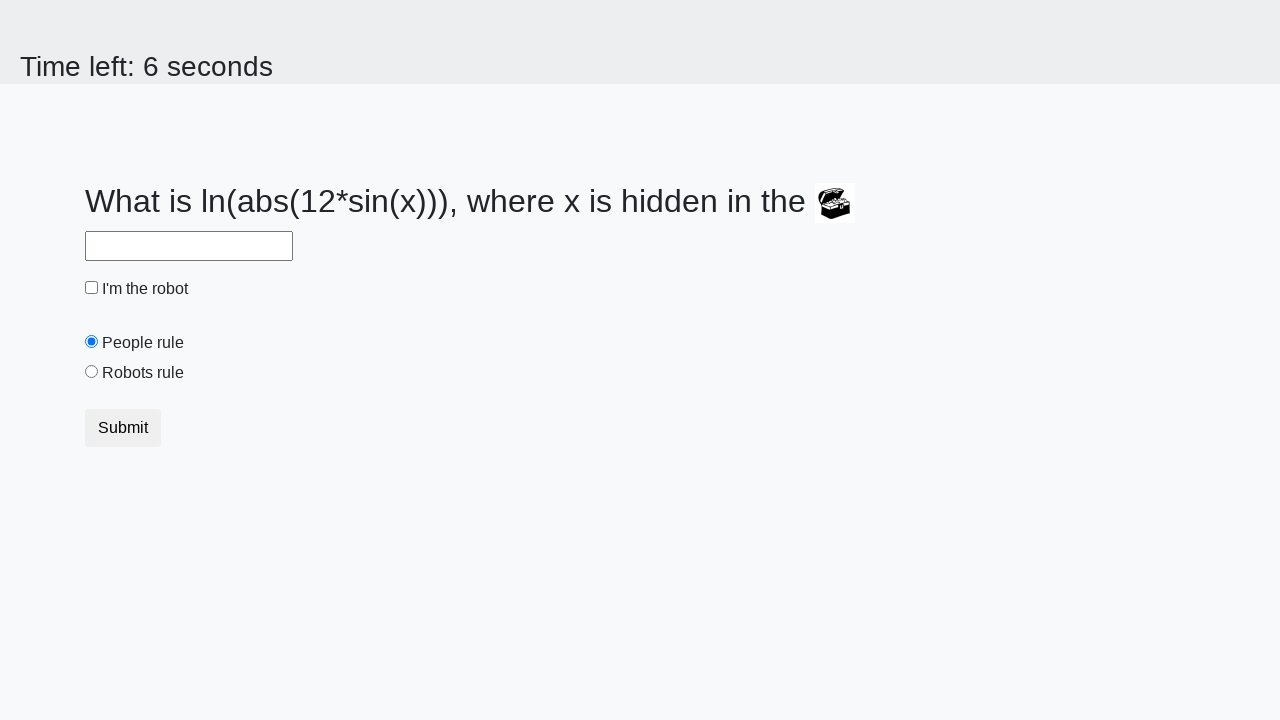

Calculated answer using formula log(|12*sin(40)|): 2.1906874709116804
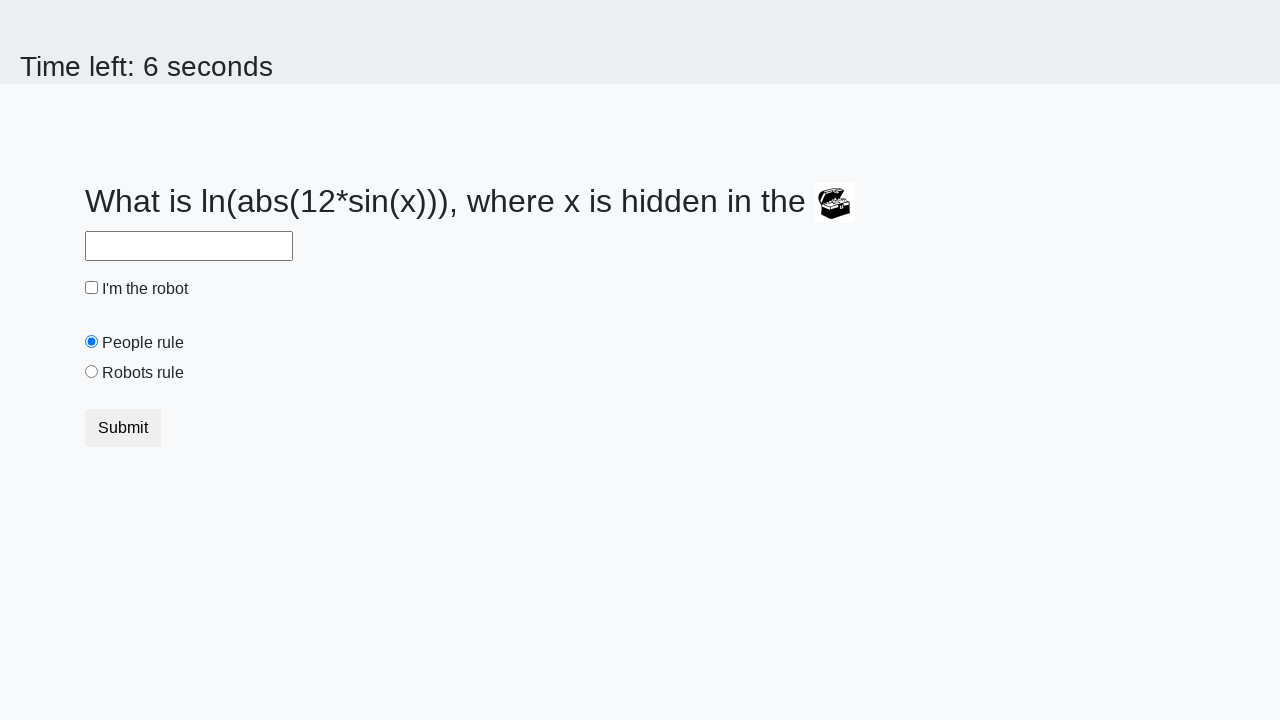

Filled answer field with calculated value: 2.1906874709116804 on #answer
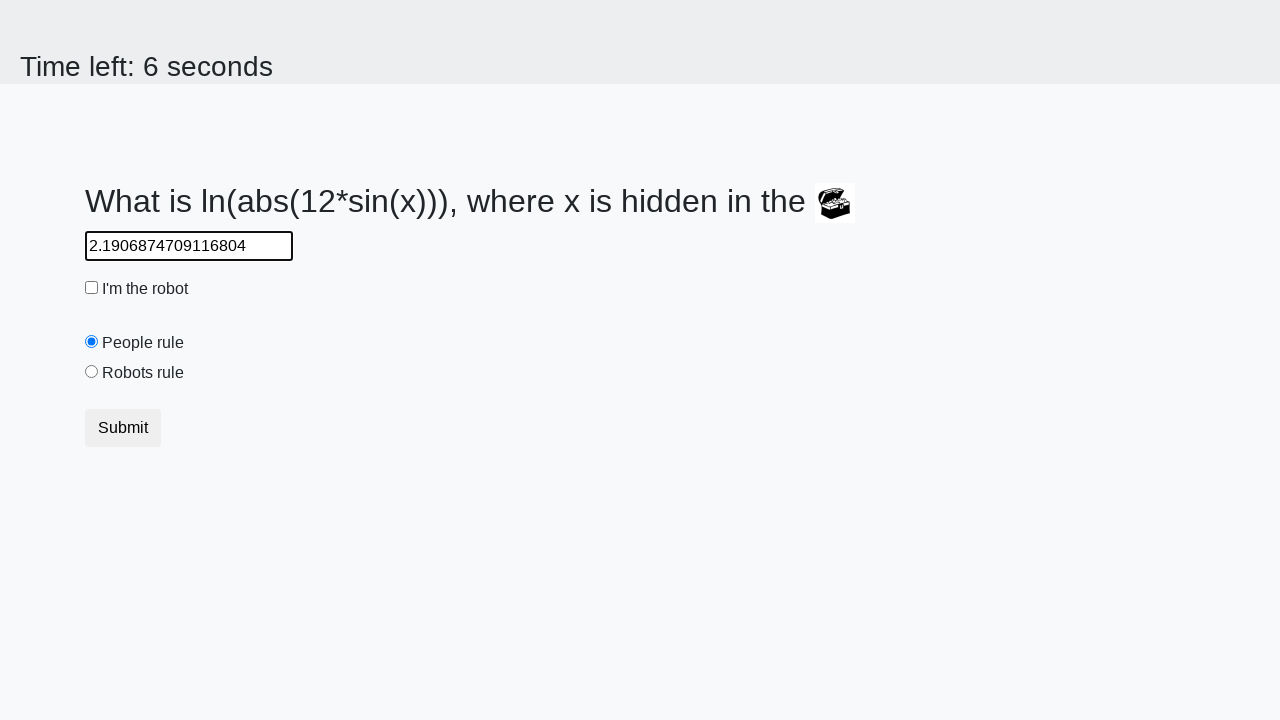

Clicked robot checkbox at (92, 288) on #robotCheckbox
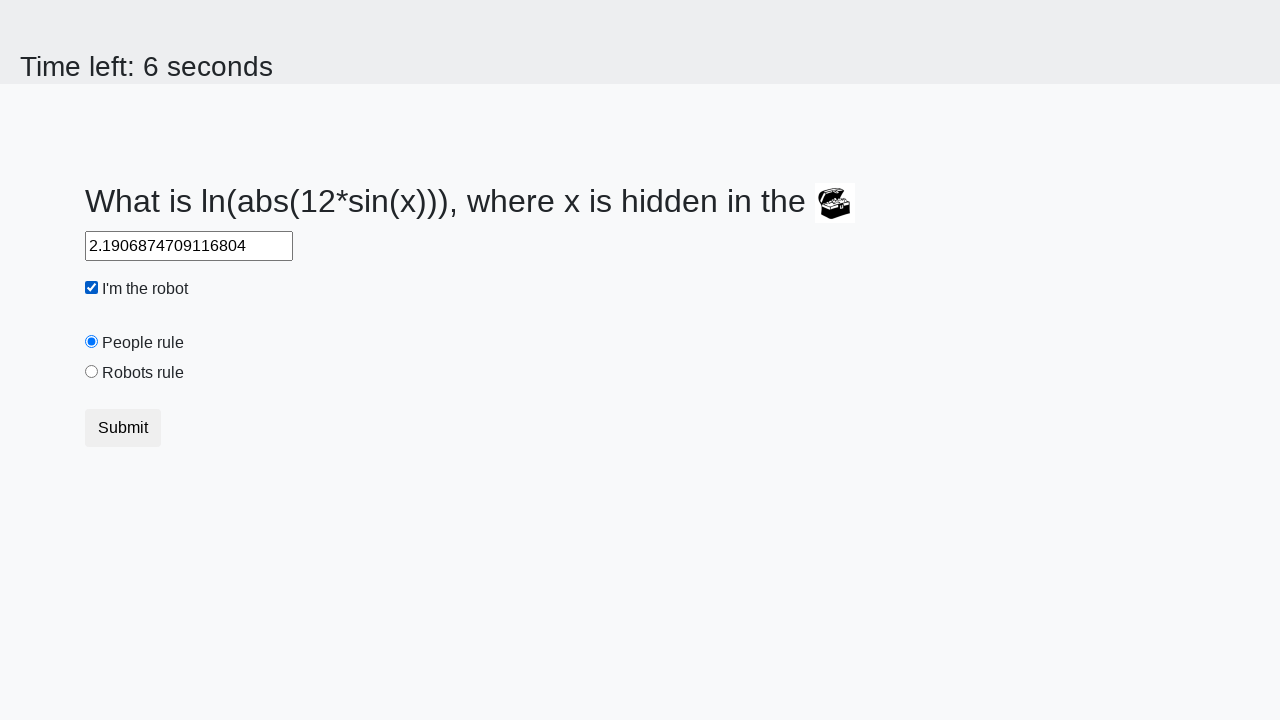

Clicked robots rule checkbox at (92, 372) on #robotsRule
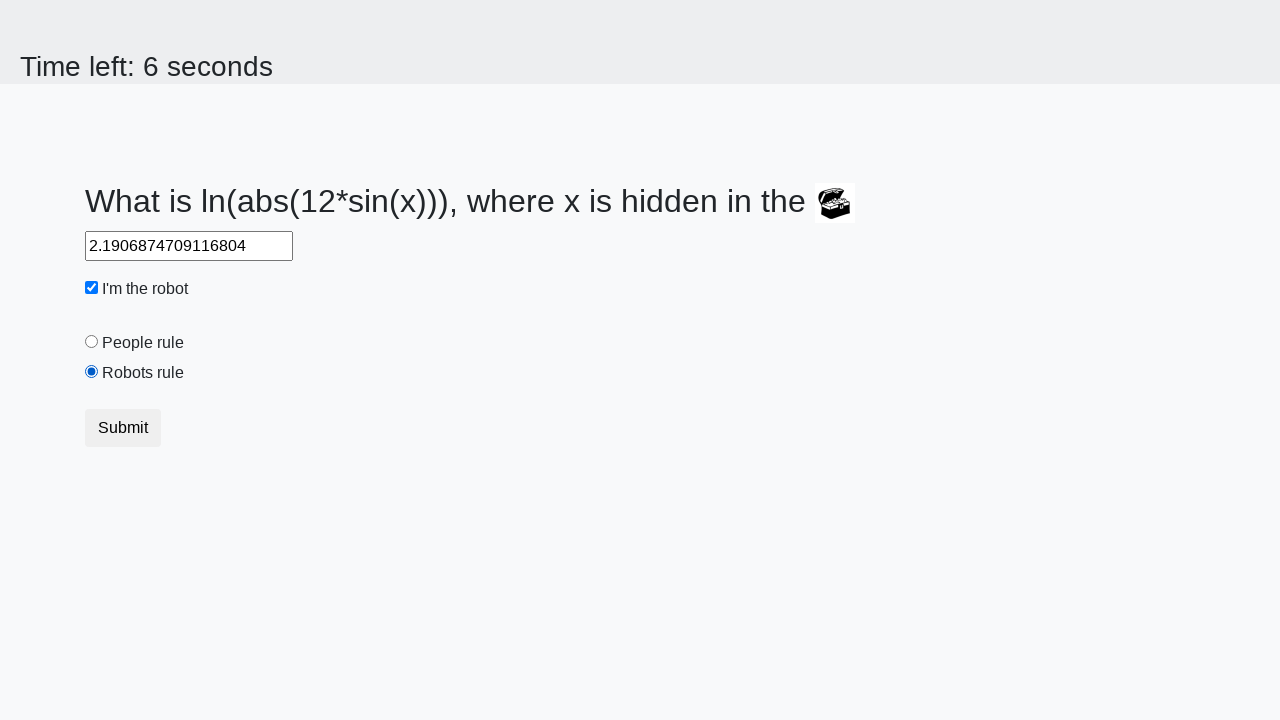

Clicked submit button to submit the form at (123, 428) on button.btn
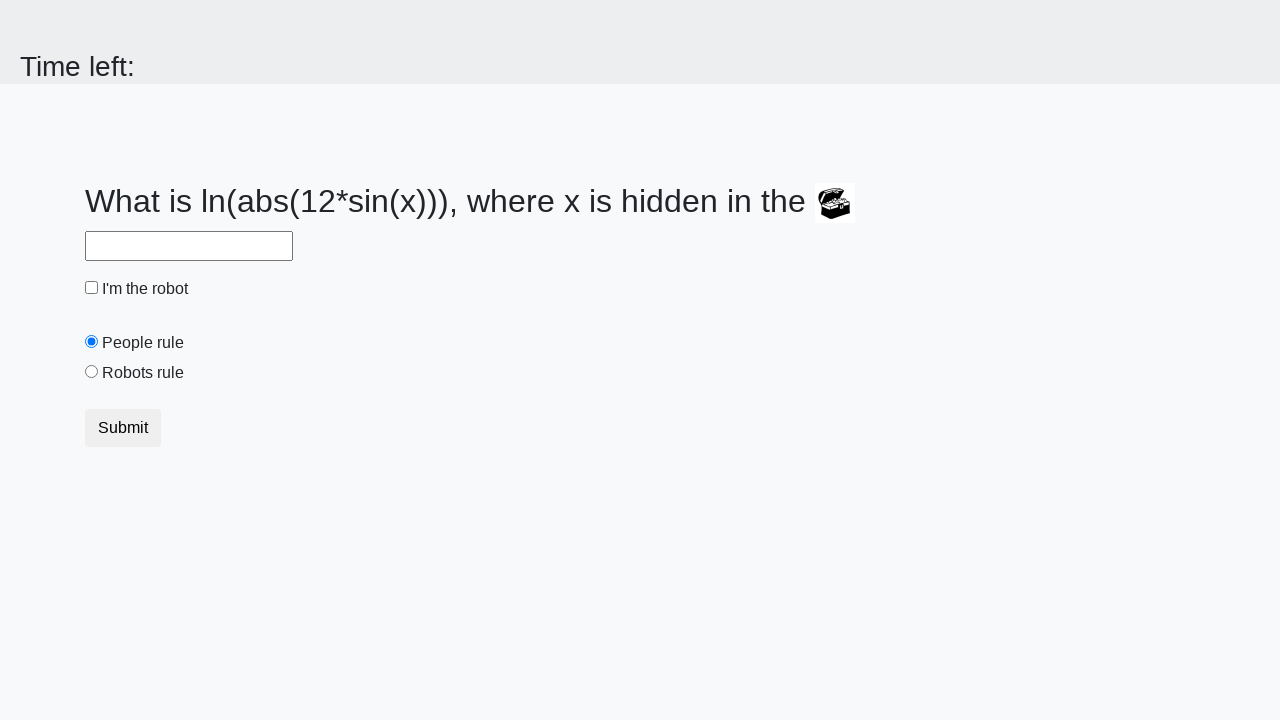

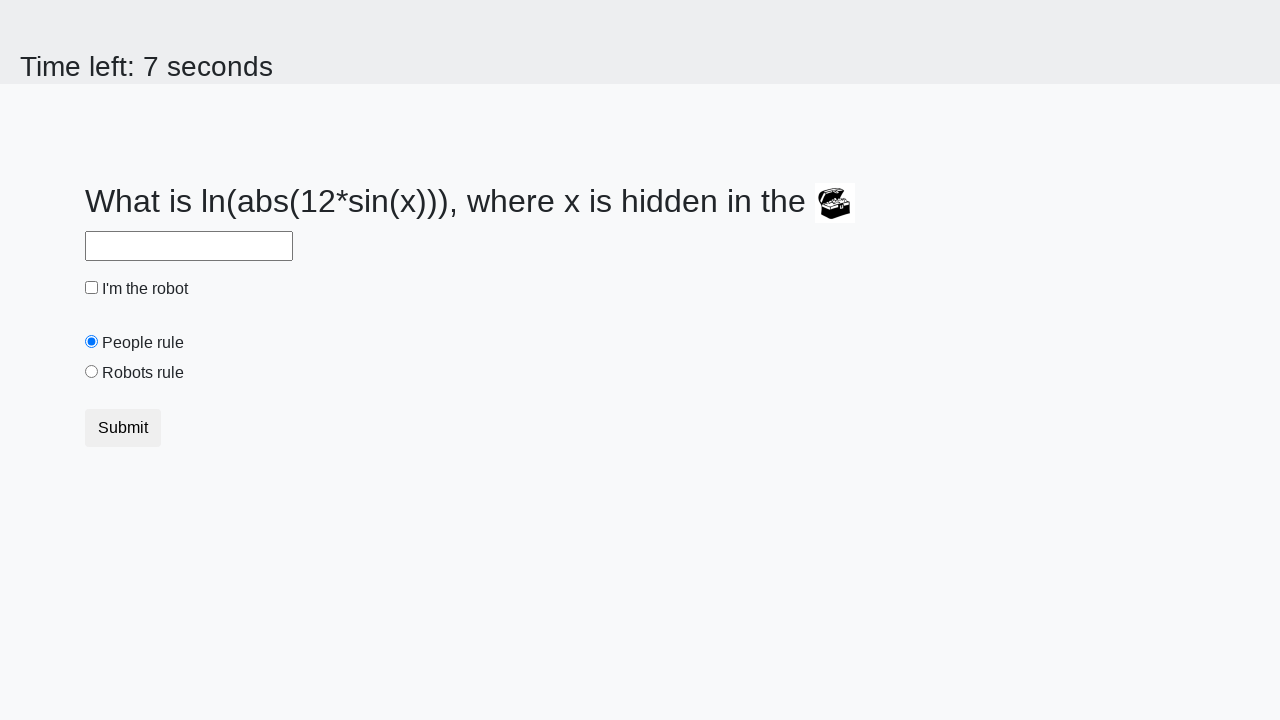